Navigates to the Knuckleheads KC venue website and clicks on the upcoming shows navigation link to view the list of upcoming events.

Starting URL: https://knuckleheadskc.com/

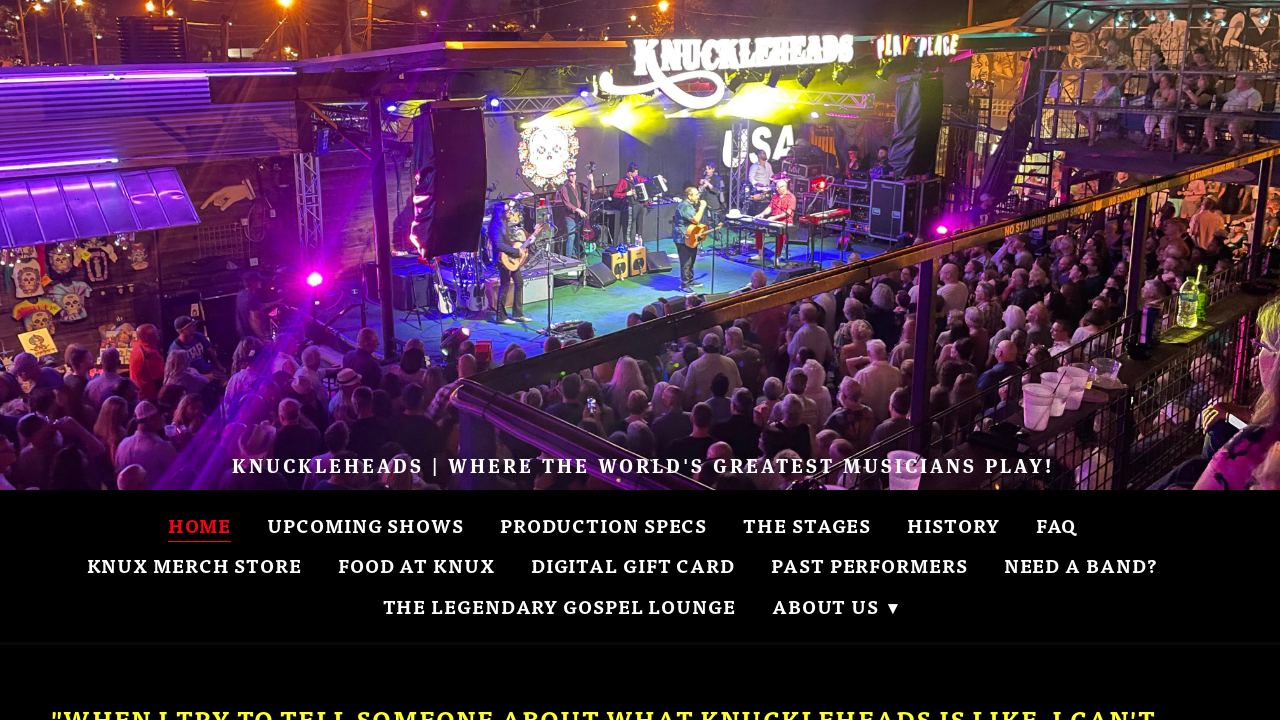

Waited for page to load (networkidle)
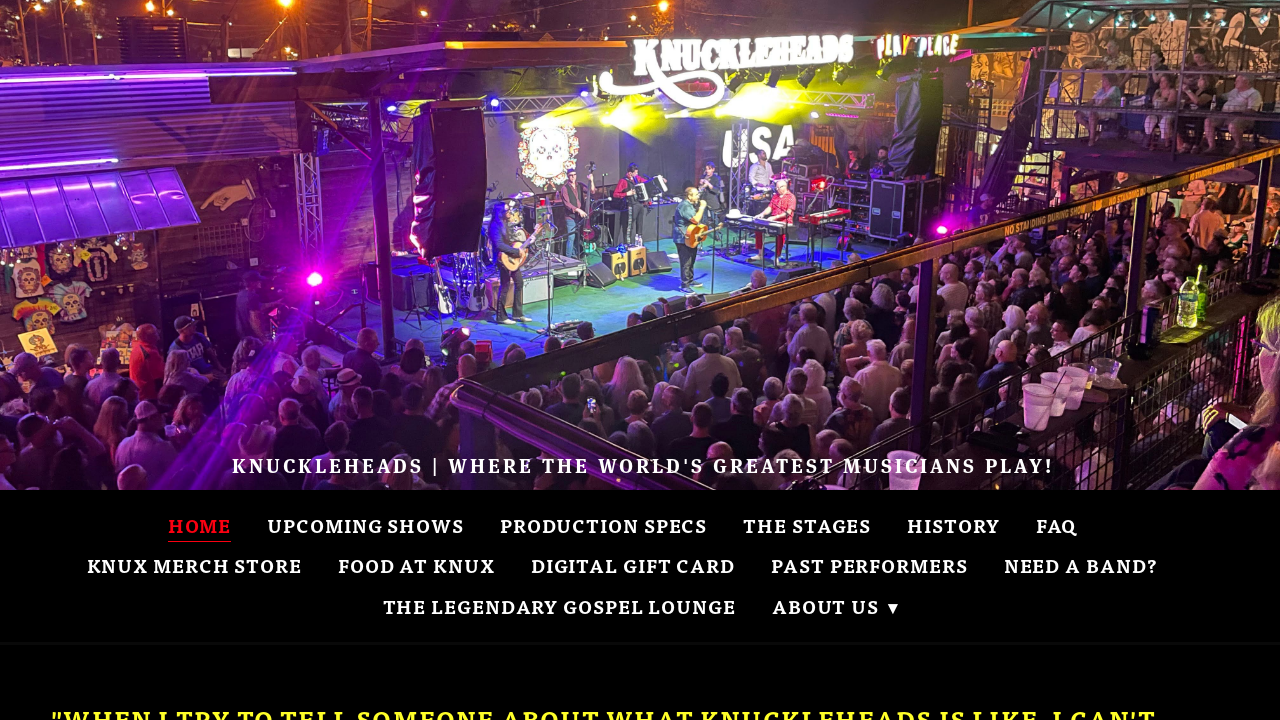

Clicked on the 'Upcoming Shows' navigation link at (366, 525) on xpath=//*[@id="navTopLevel"]/li[2]/a
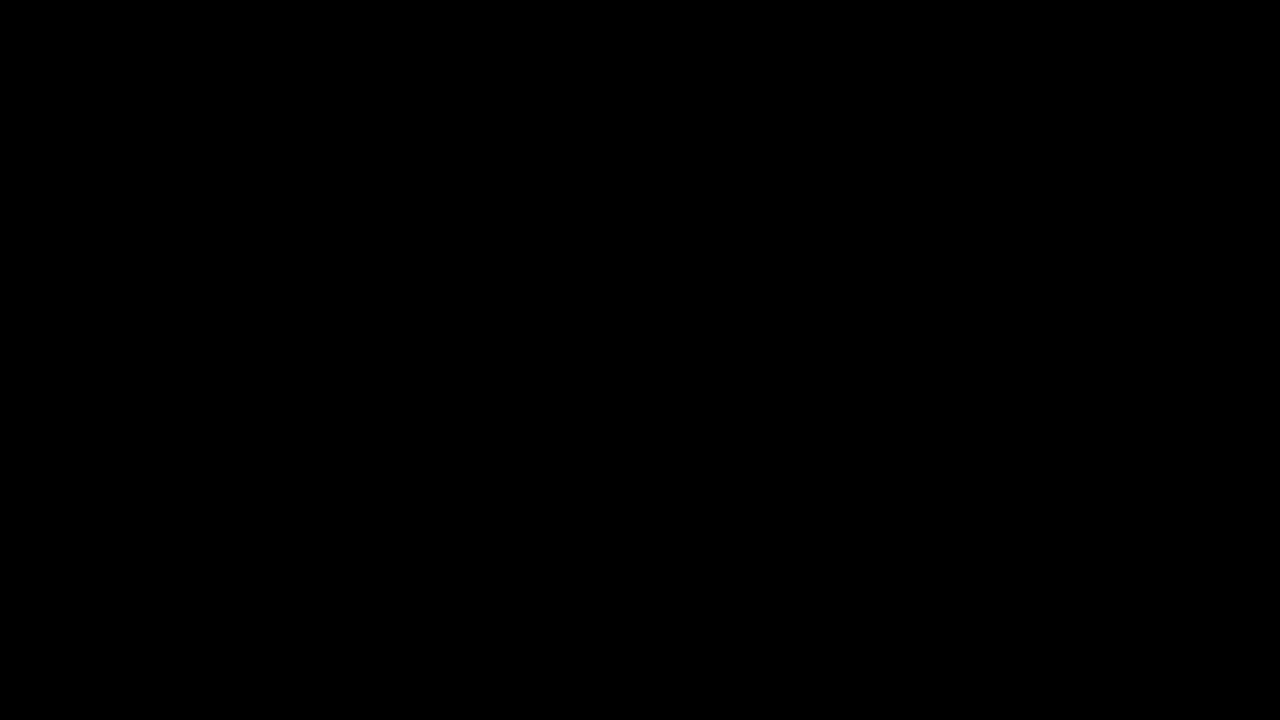

Upcoming shows listing loaded
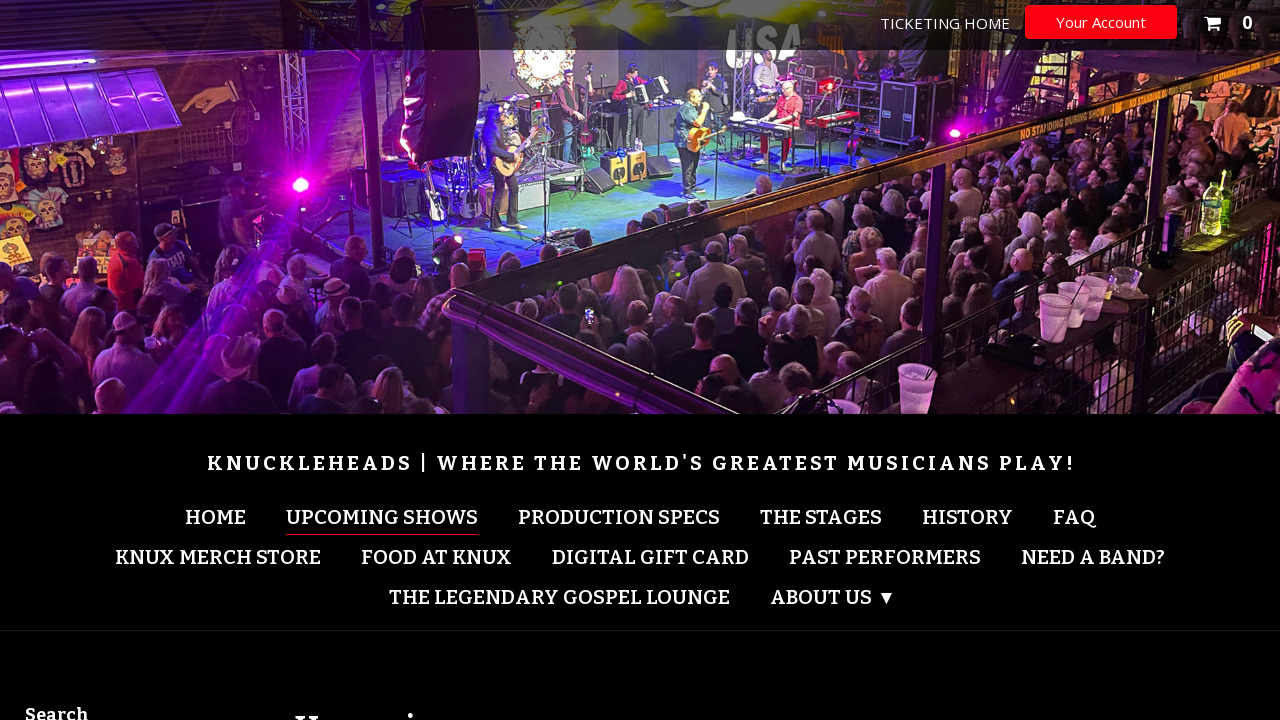

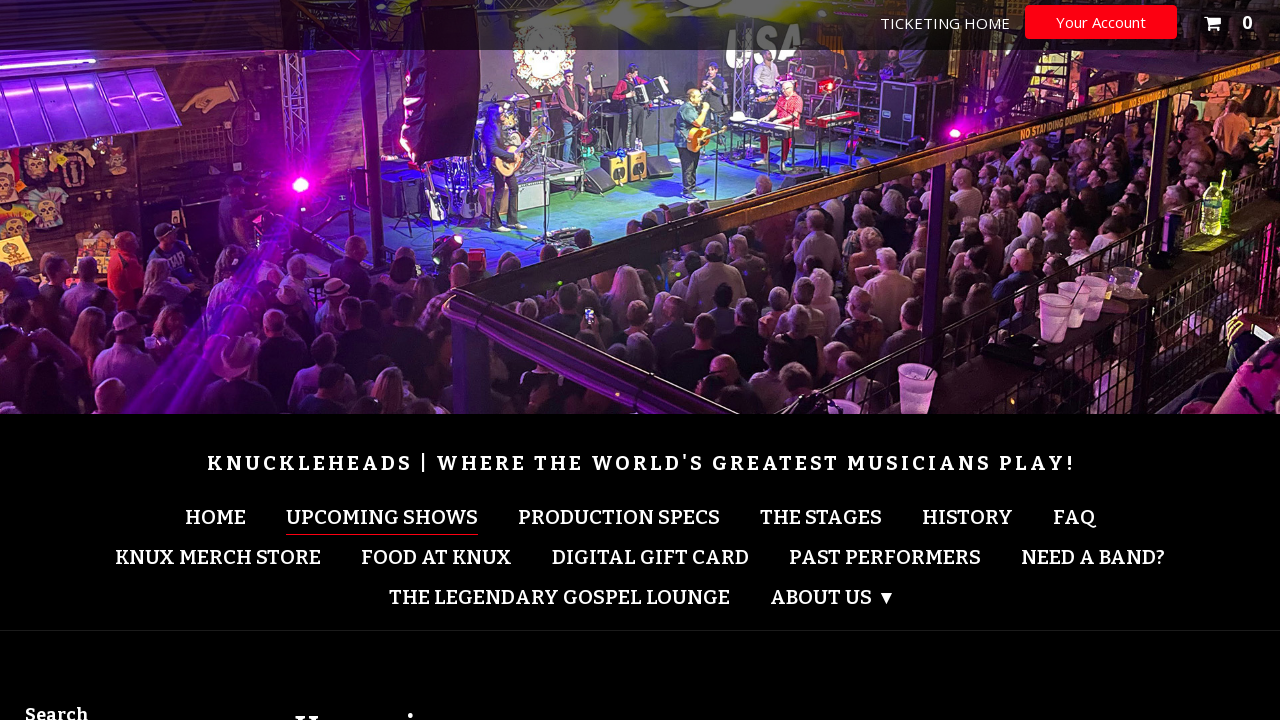